Tests keyboard input operations including typing text, using space and backspace keys across multiple input fields

Starting URL: http://sahitest.com/demo/label.htm

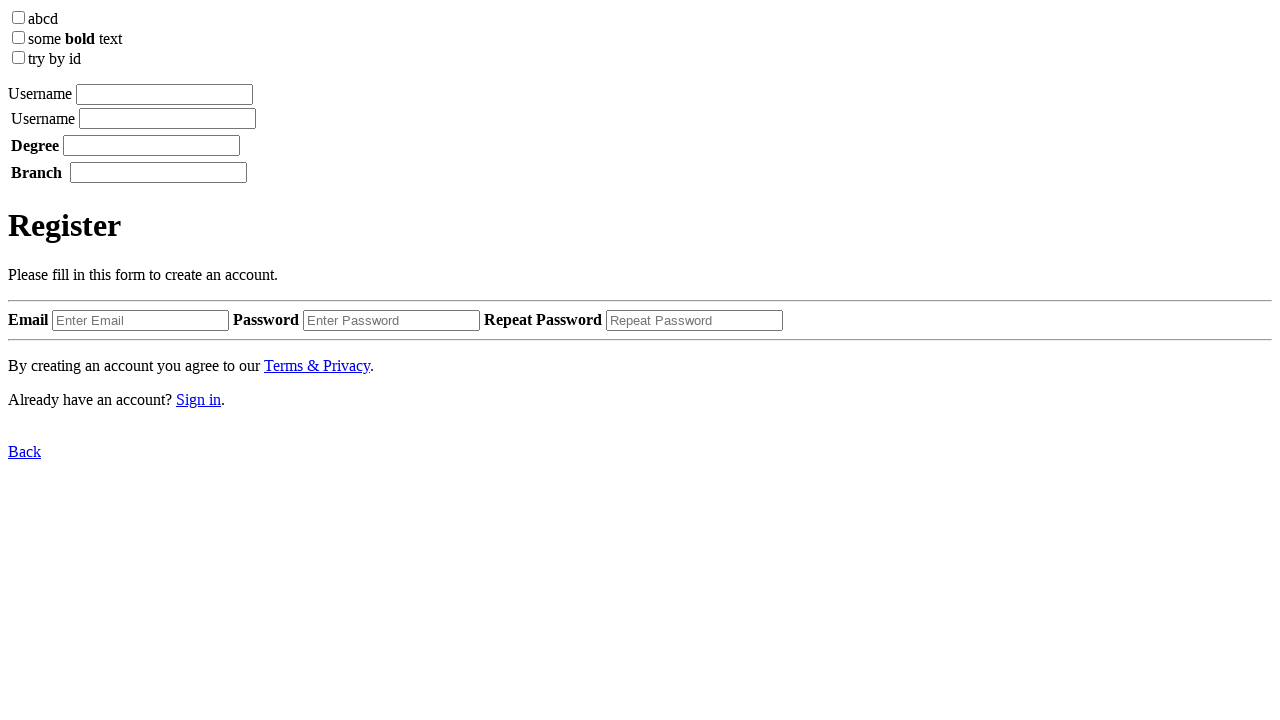

Located first input element using xpath
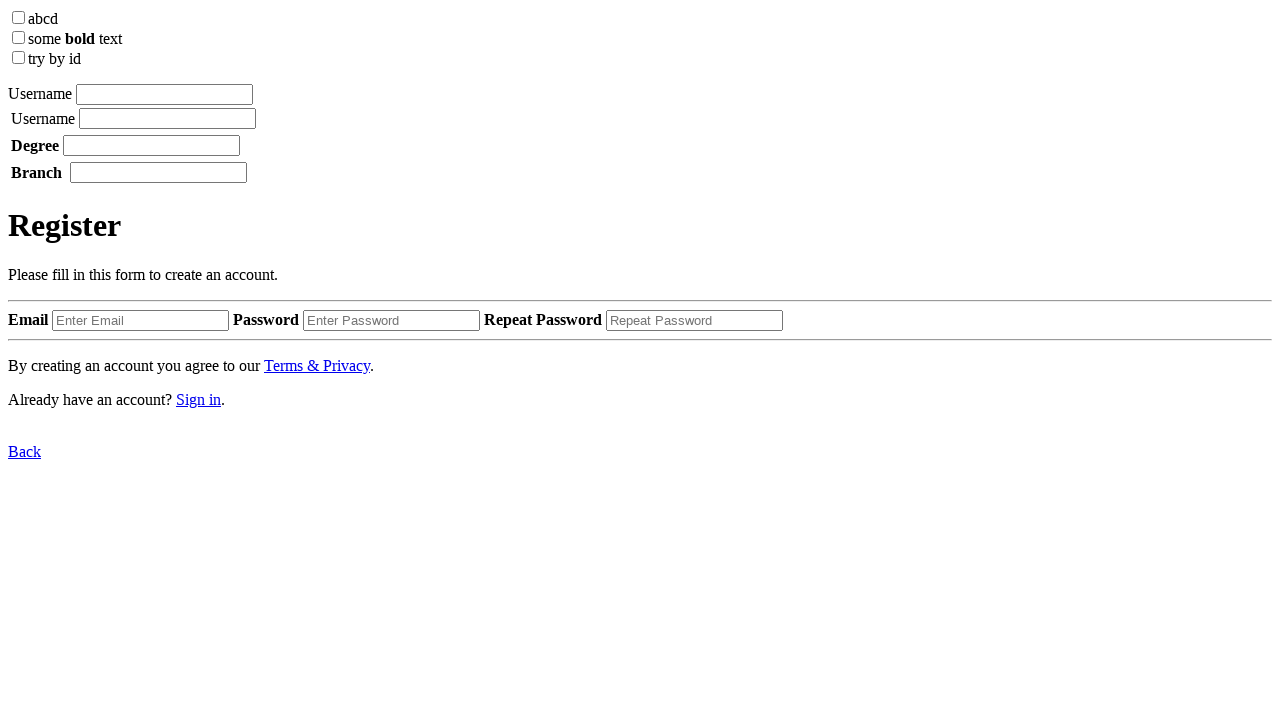

Located second input element using xpath
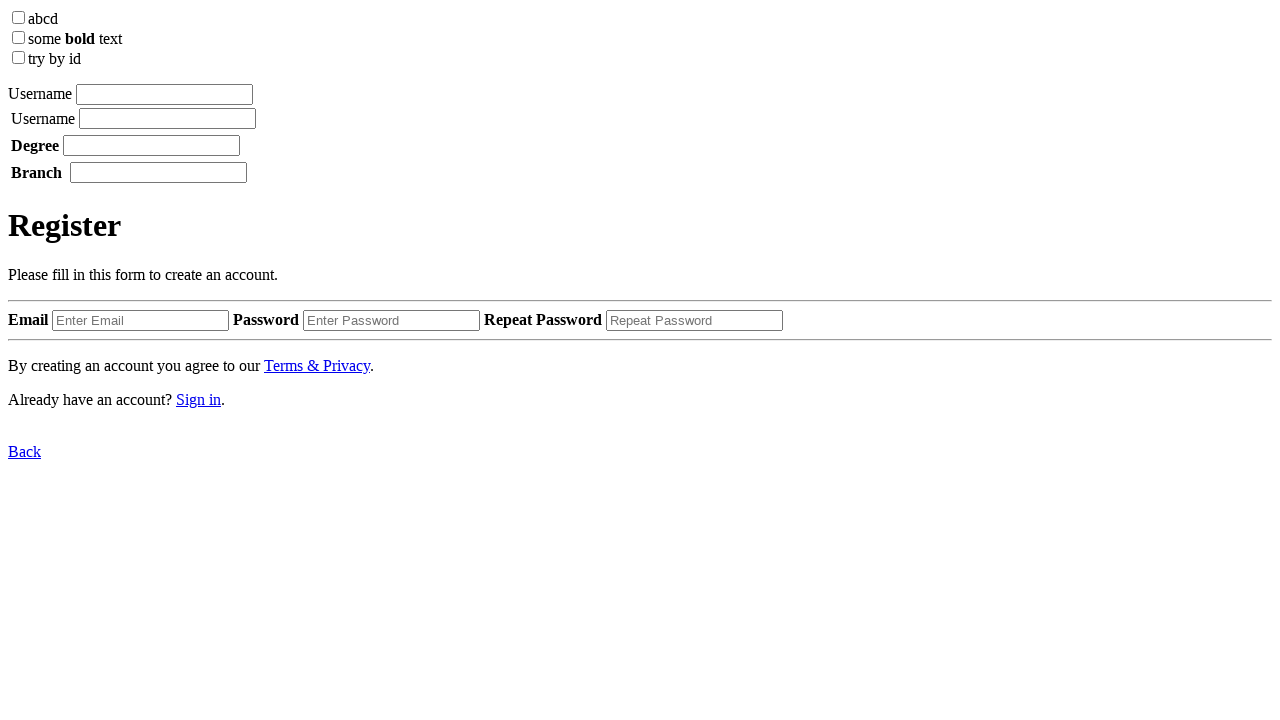

Clicked first input field at (164, 94) on xpath=//body//label/input
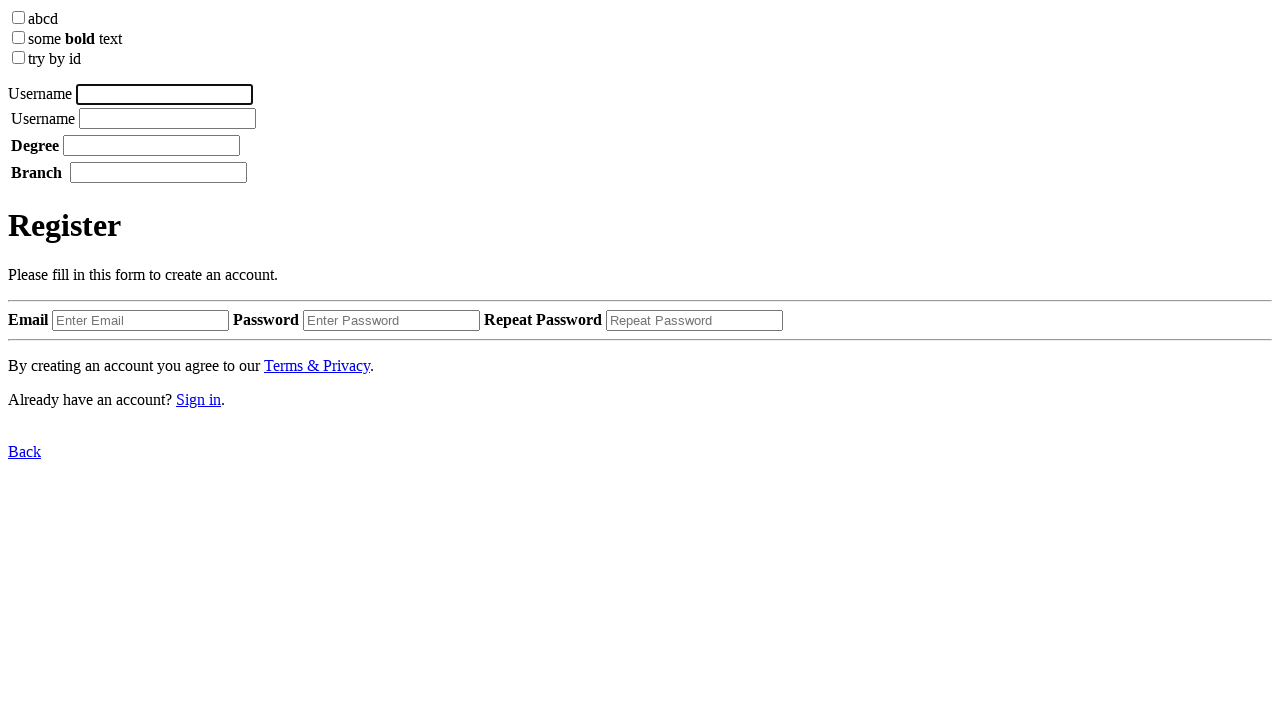

Typed 'username' in first field
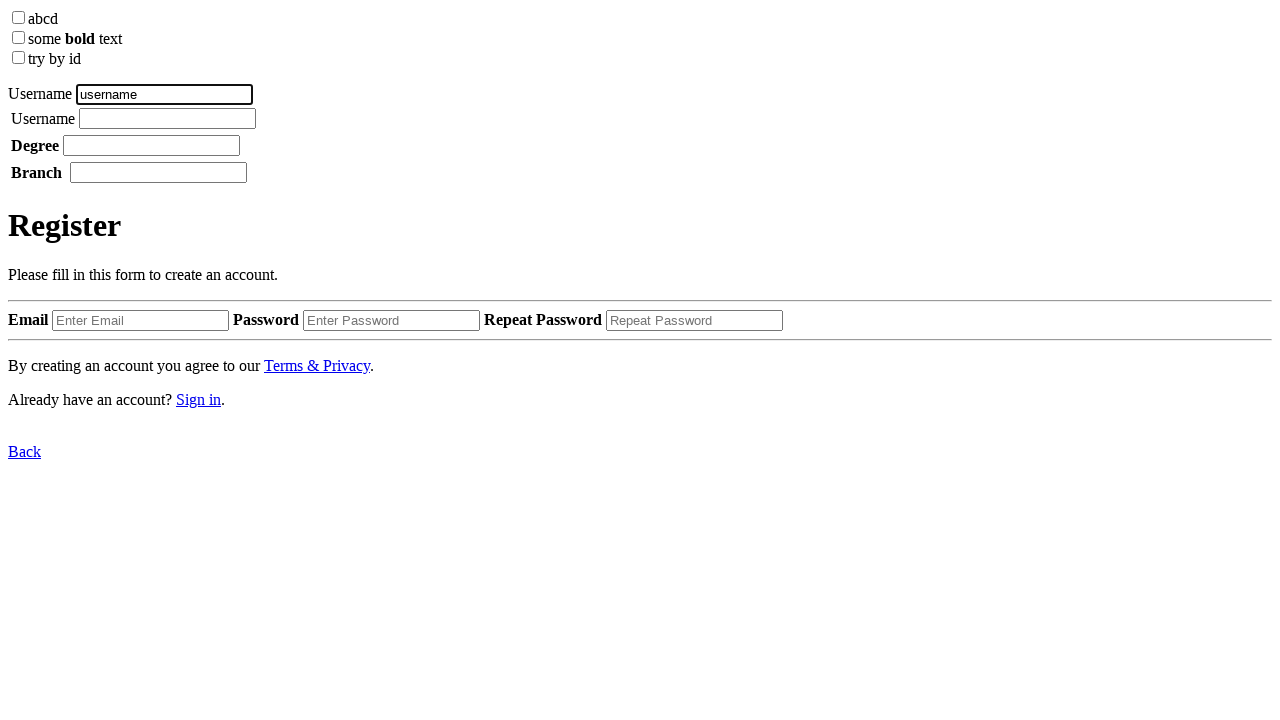

Pressed Space key in first field
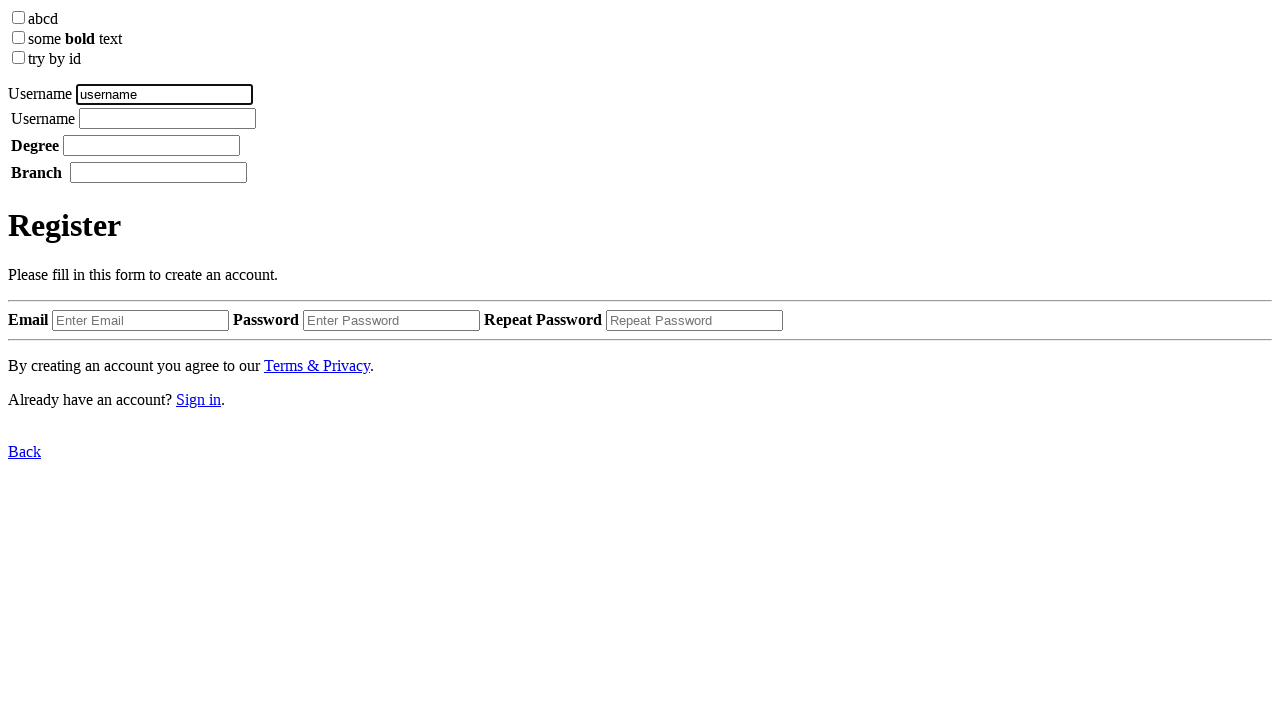

Typed 'guoxl' in first field
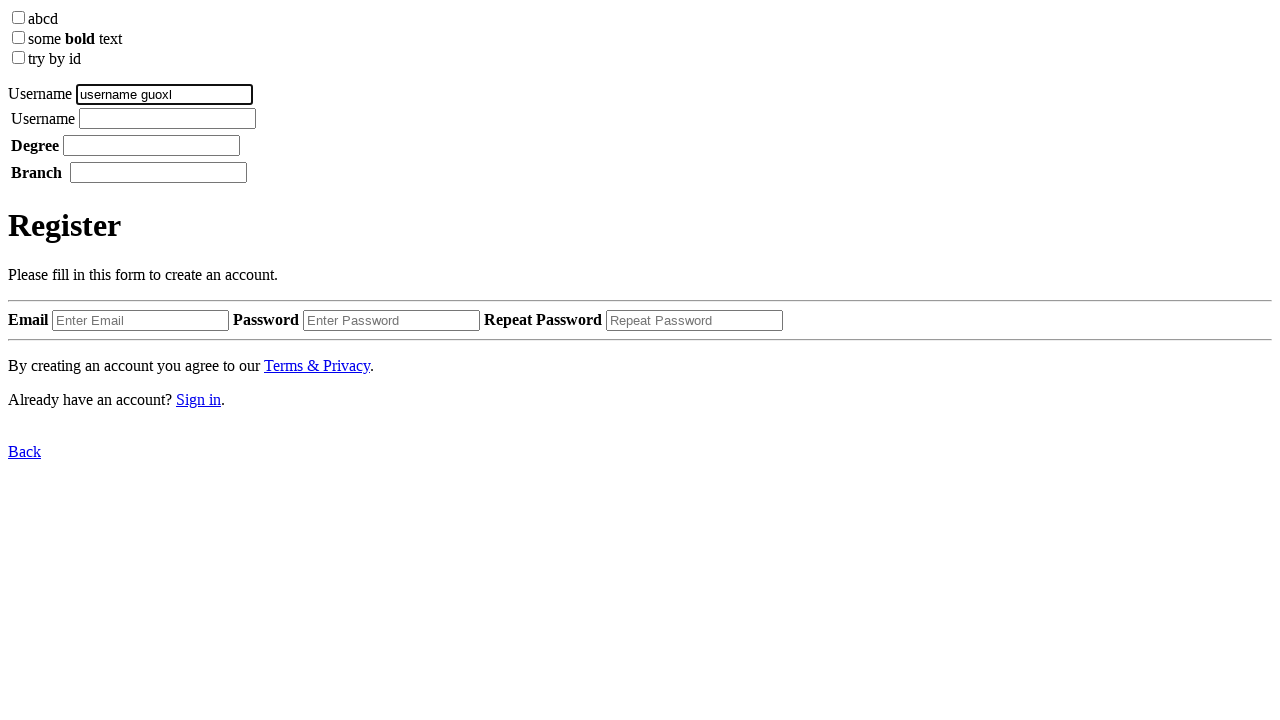

Pressed Backspace key to delete last character in first field
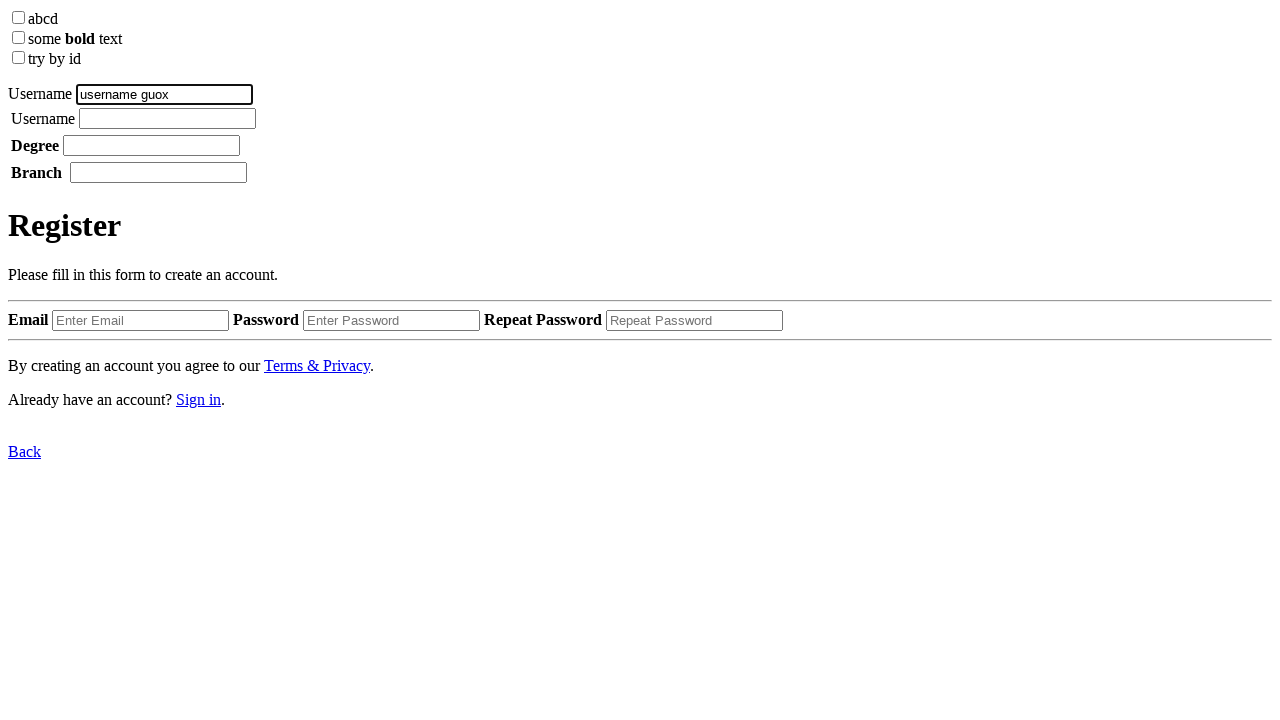

Clicked second input field at (168, 118) on xpath=//body//label[2]//input
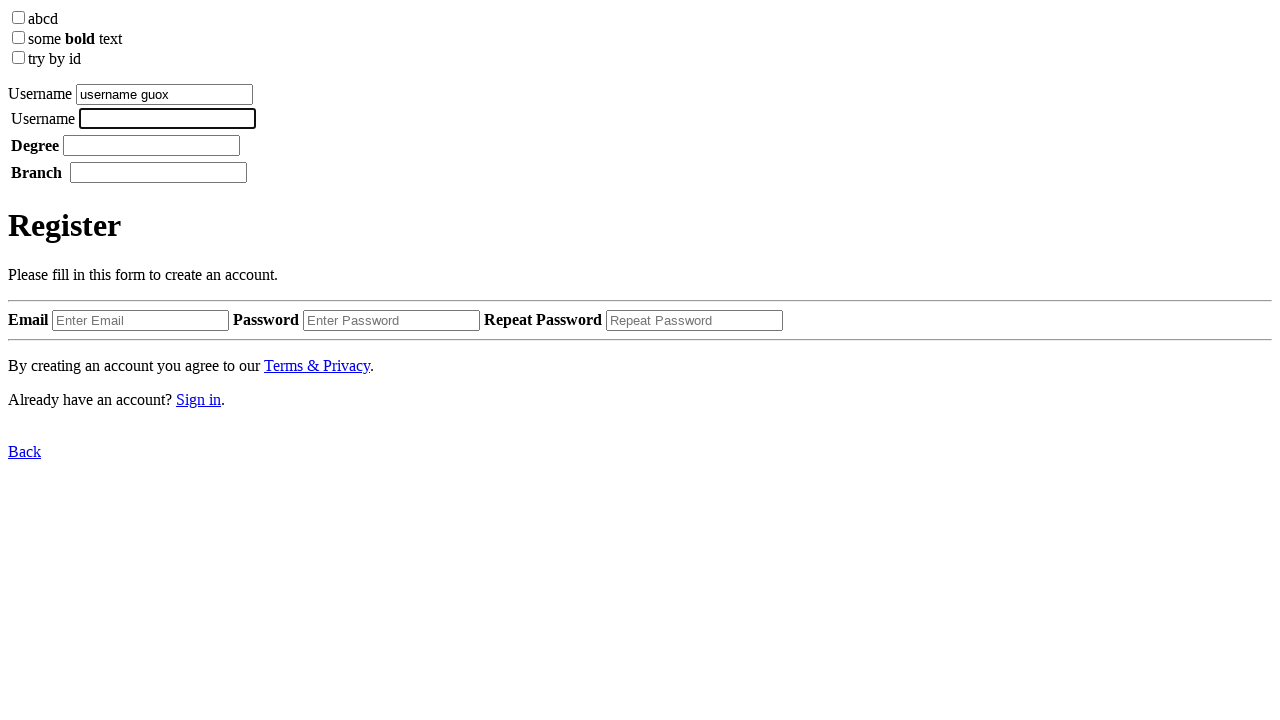

Typed 'guonian' in second field
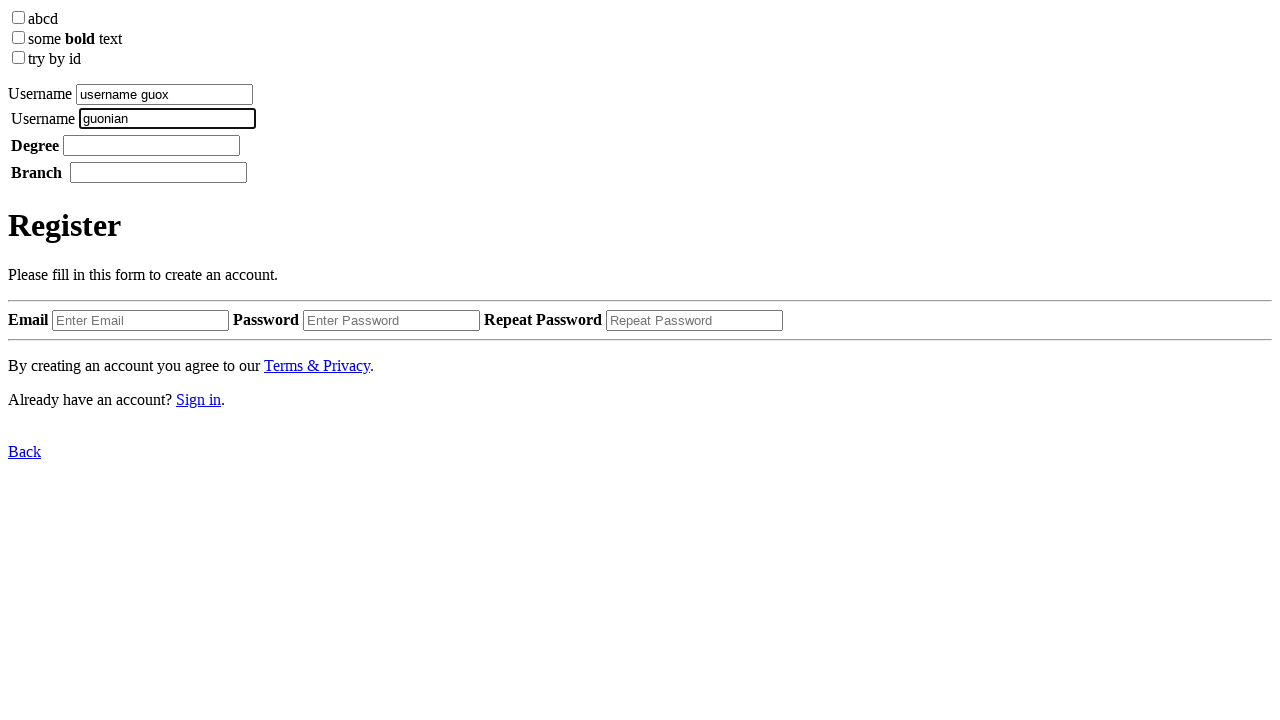

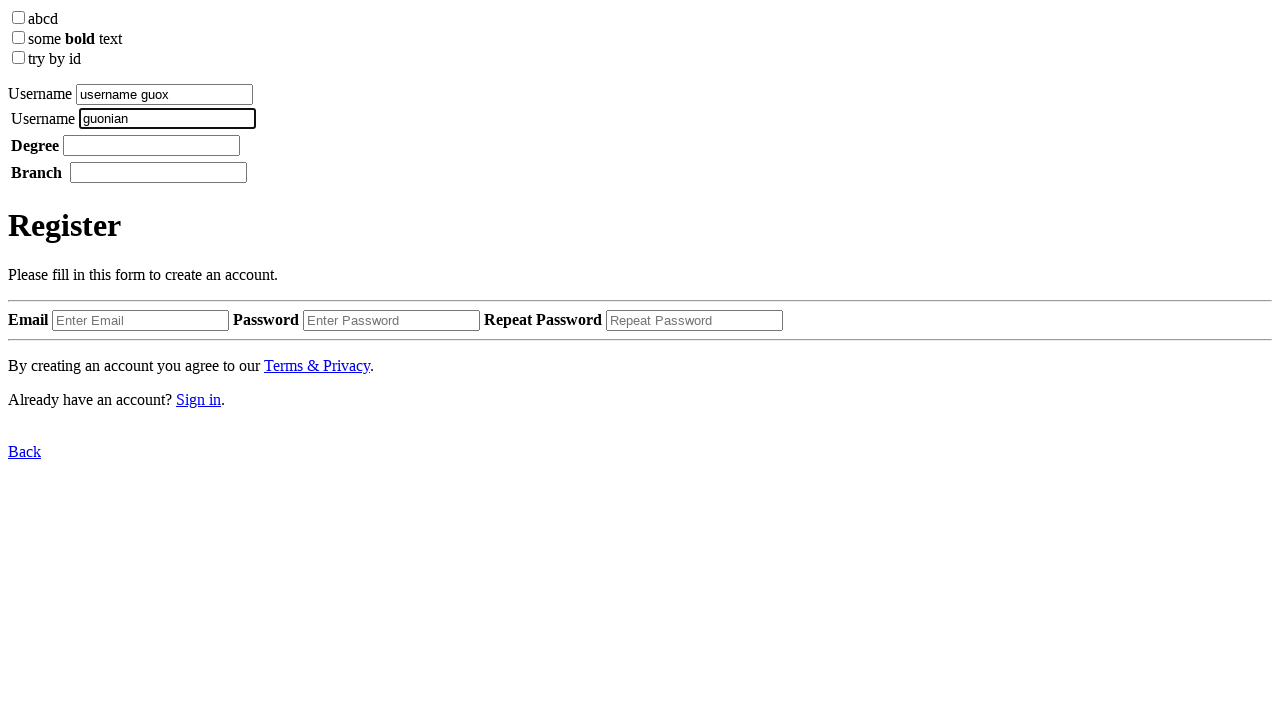